Tests that edits are cancelled when pressing Escape key

Starting URL: https://demo.playwright.dev/todomvc

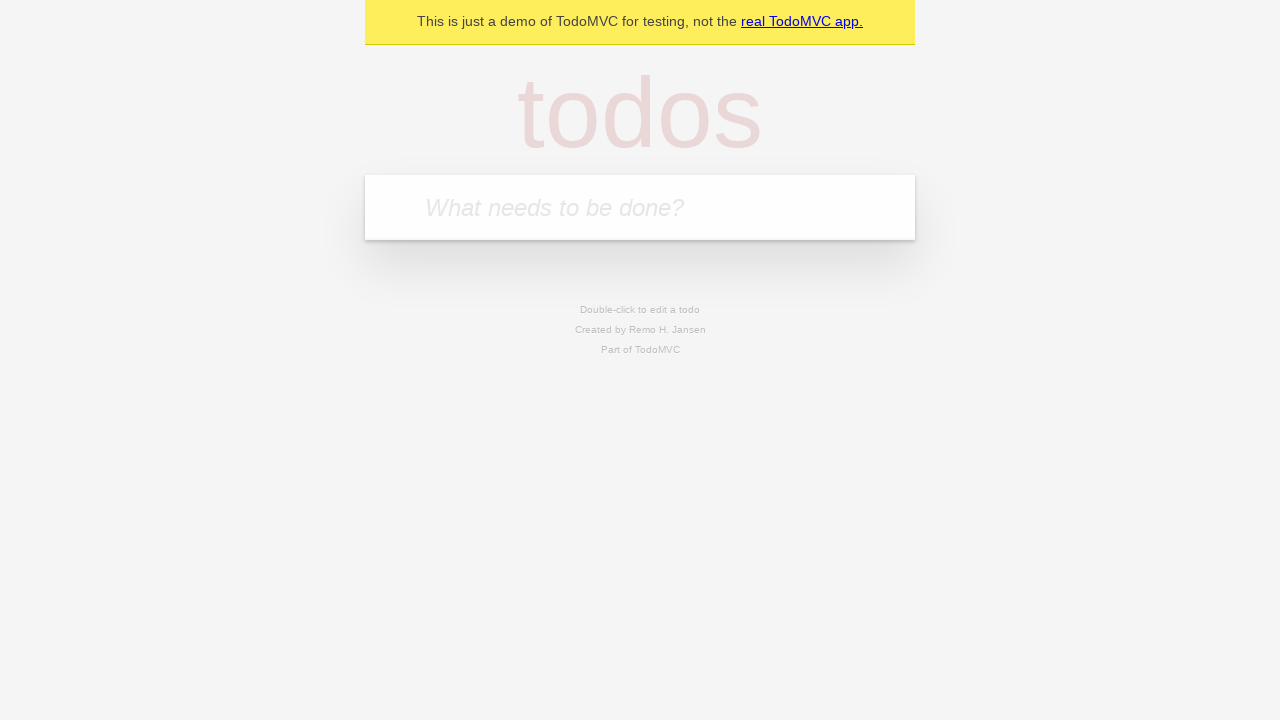

Filled input field with first todo 'buy some cheese' on internal:attr=[placeholder="What needs to be done?"i]
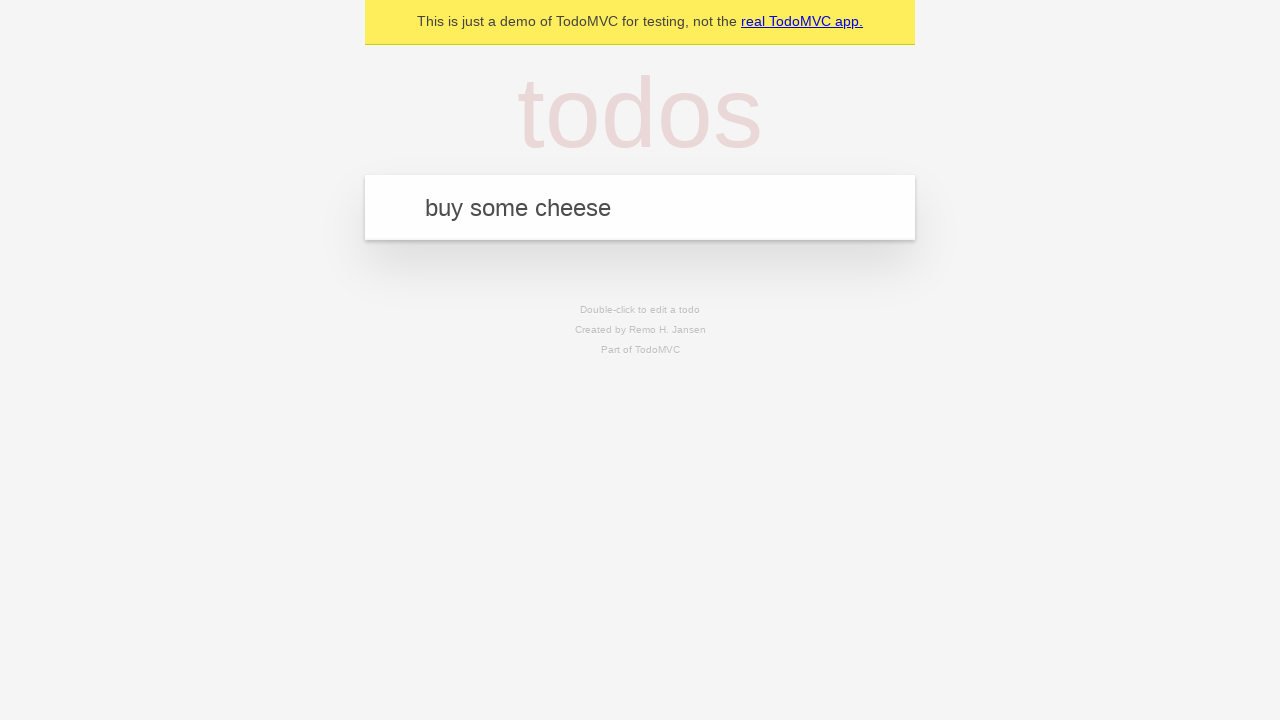

Pressed Enter to create first todo on internal:attr=[placeholder="What needs to be done?"i]
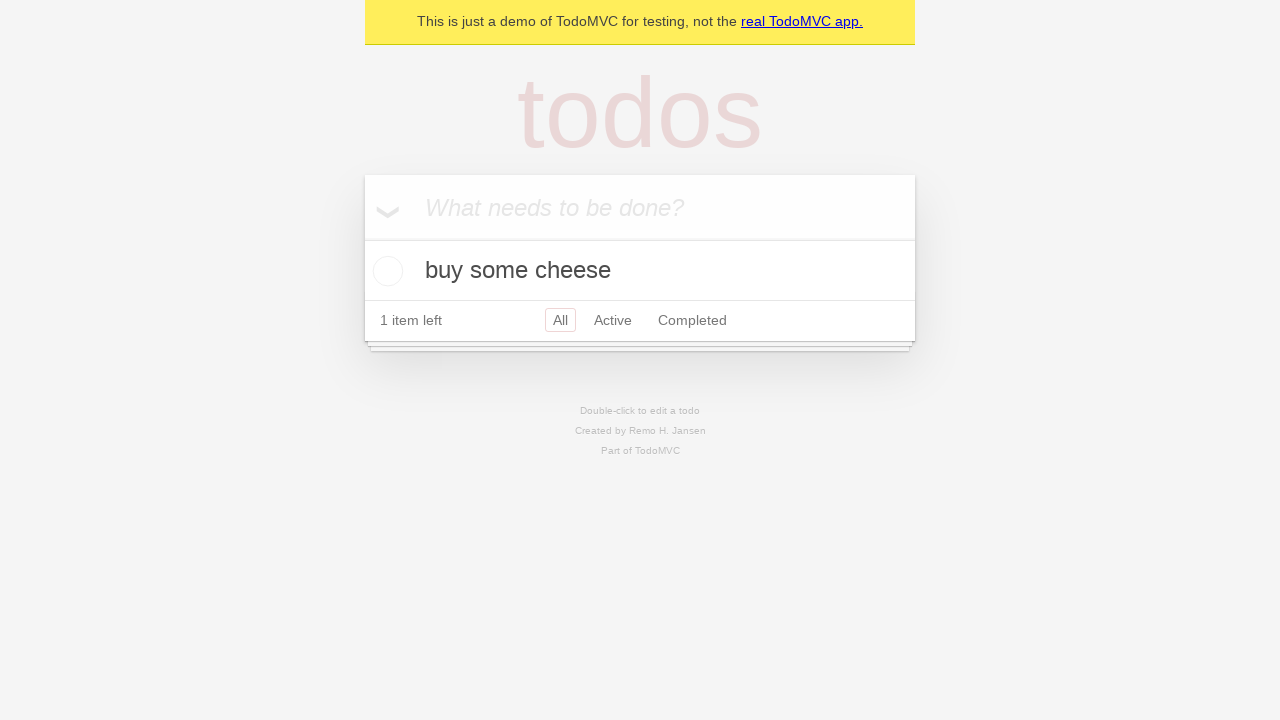

Filled input field with second todo 'feed the cat' on internal:attr=[placeholder="What needs to be done?"i]
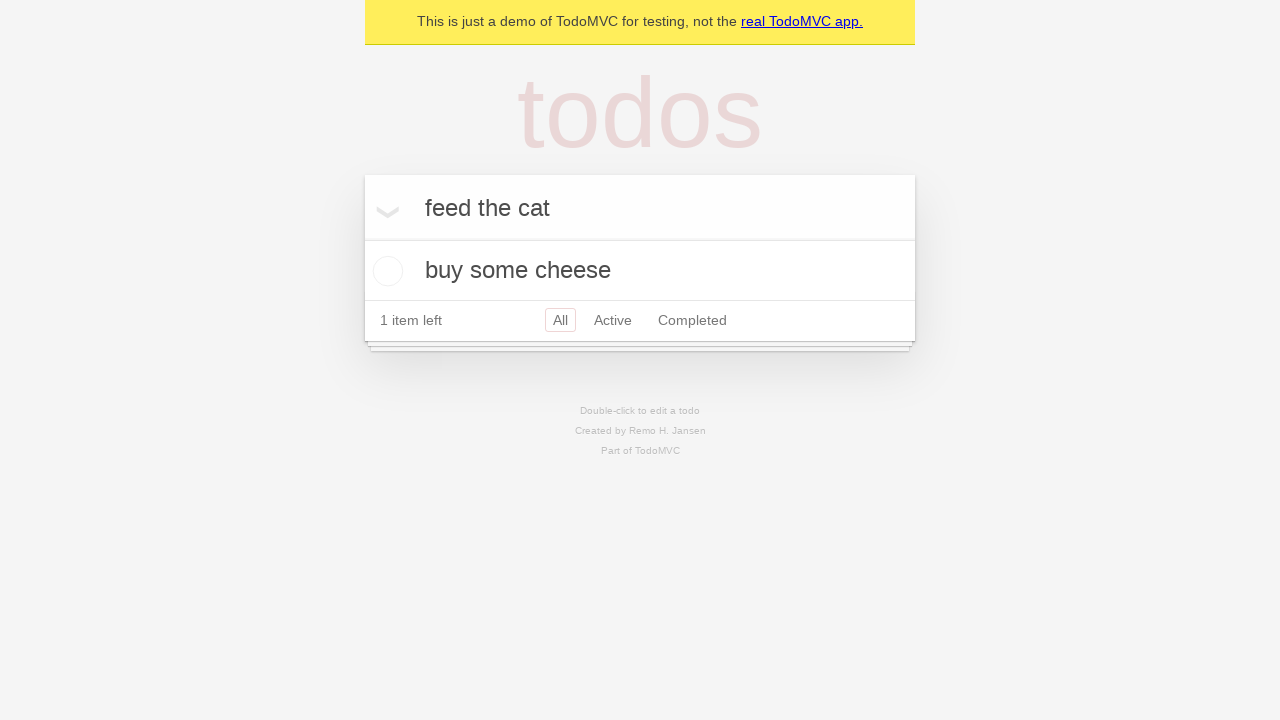

Pressed Enter to create second todo on internal:attr=[placeholder="What needs to be done?"i]
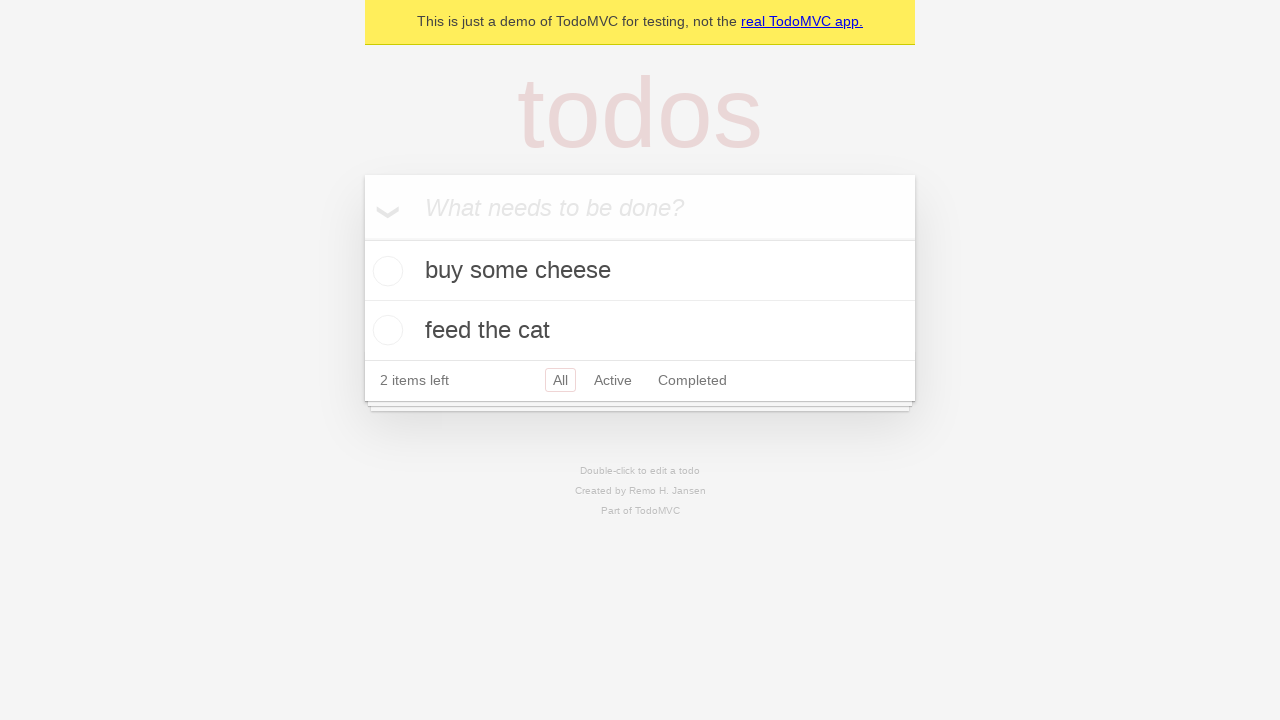

Filled input field with third todo 'book a doctors appointment' on internal:attr=[placeholder="What needs to be done?"i]
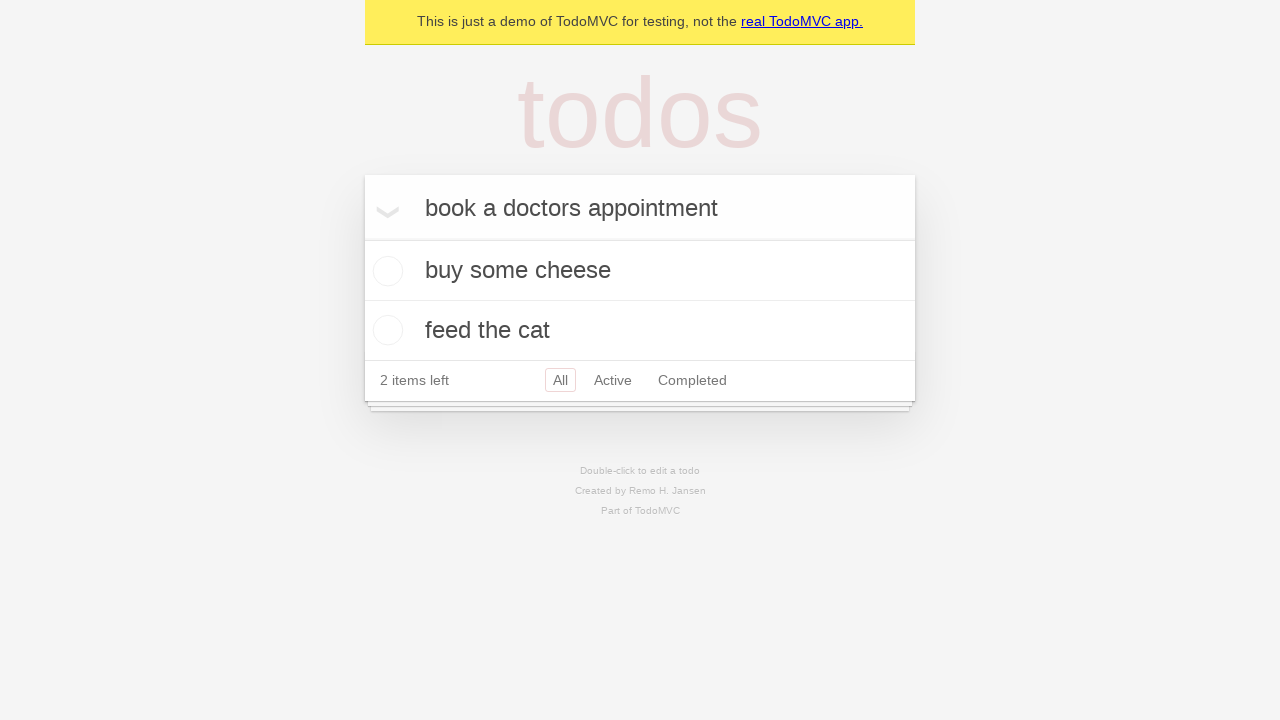

Pressed Enter to create third todo on internal:attr=[placeholder="What needs to be done?"i]
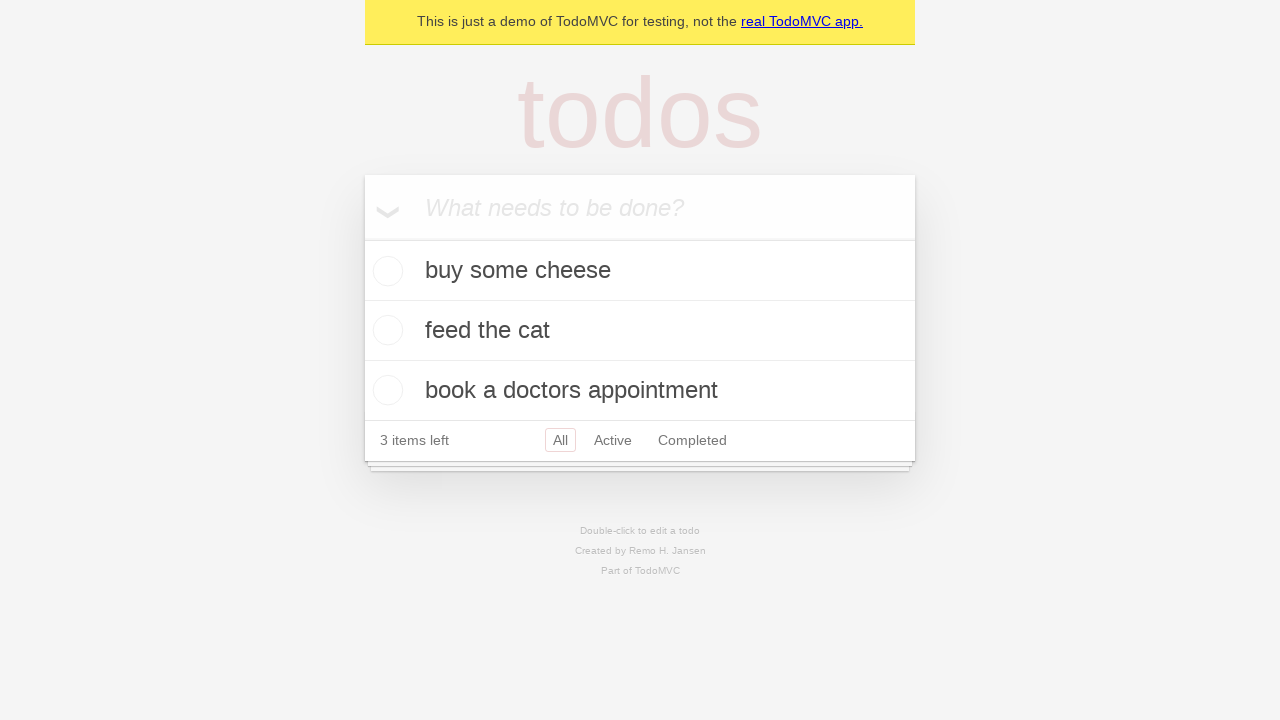

Double-clicked second todo to enter edit mode at (640, 331) on internal:testid=[data-testid="todo-item"s] >> nth=1
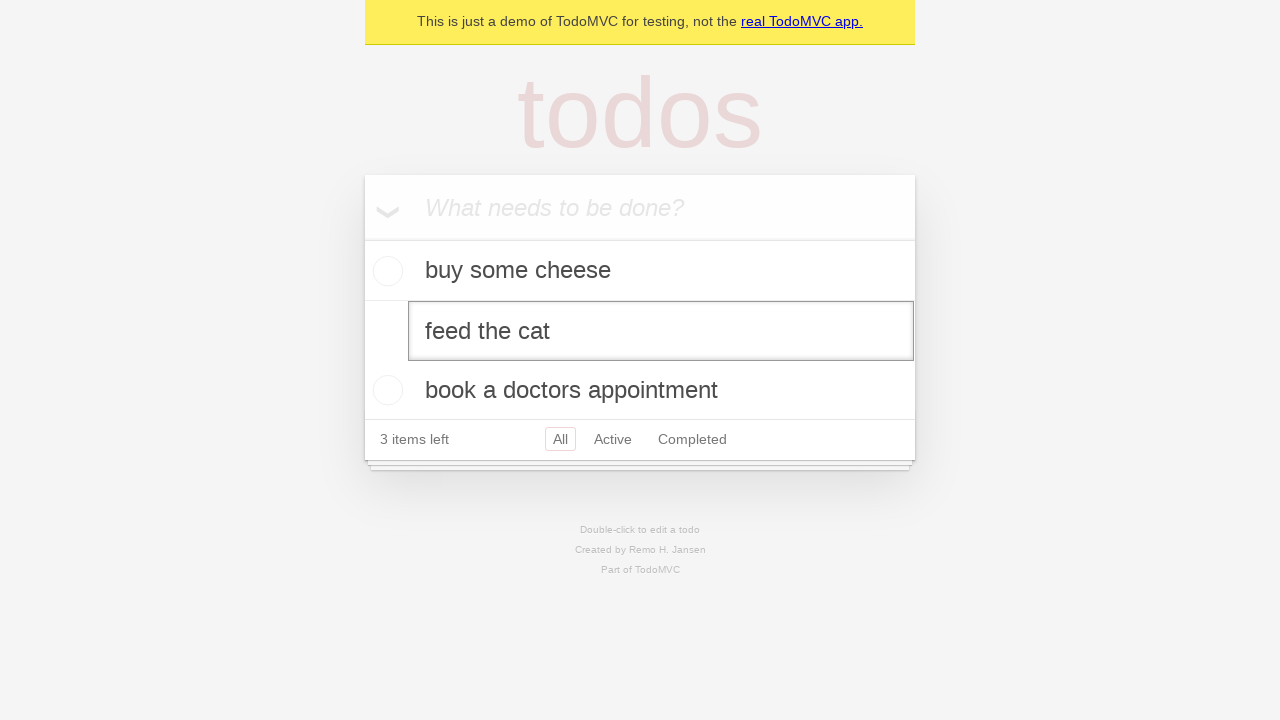

Filled edit textbox with new text 'buy some sausages' on internal:testid=[data-testid="todo-item"s] >> nth=1 >> internal:role=textbox[nam
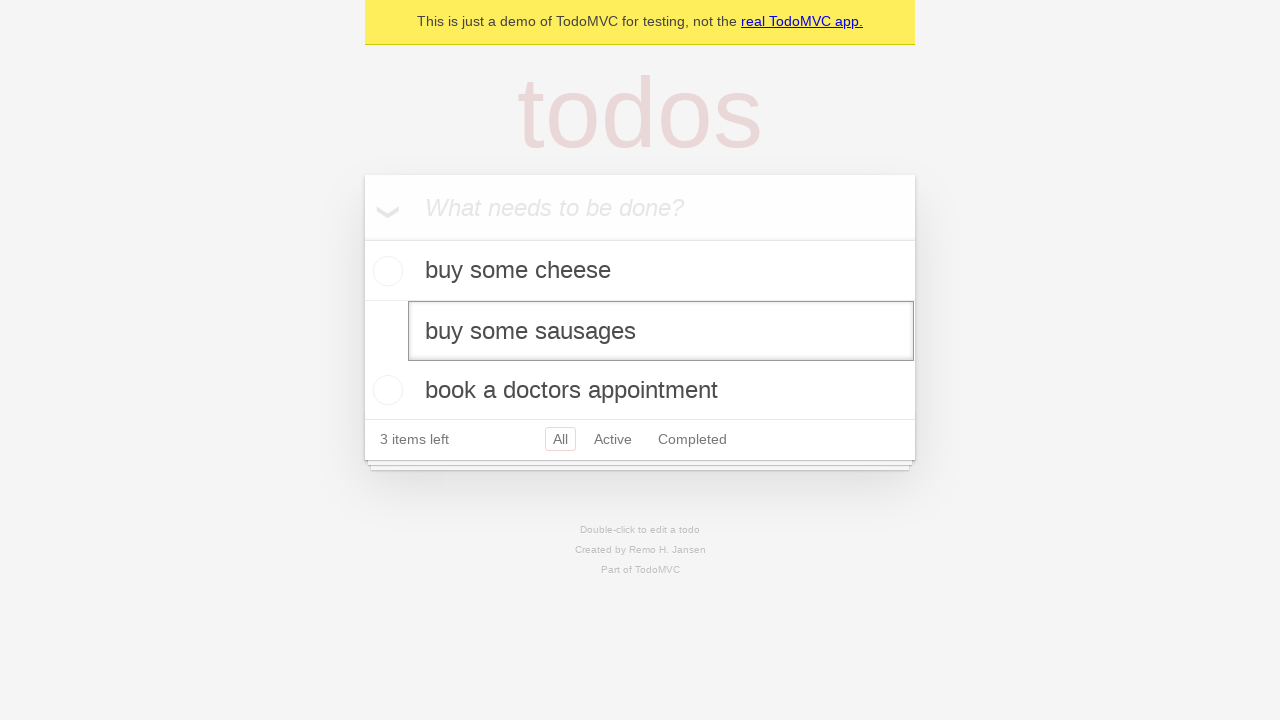

Pressed Escape key to cancel the edit on internal:testid=[data-testid="todo-item"s] >> nth=1 >> internal:role=textbox[nam
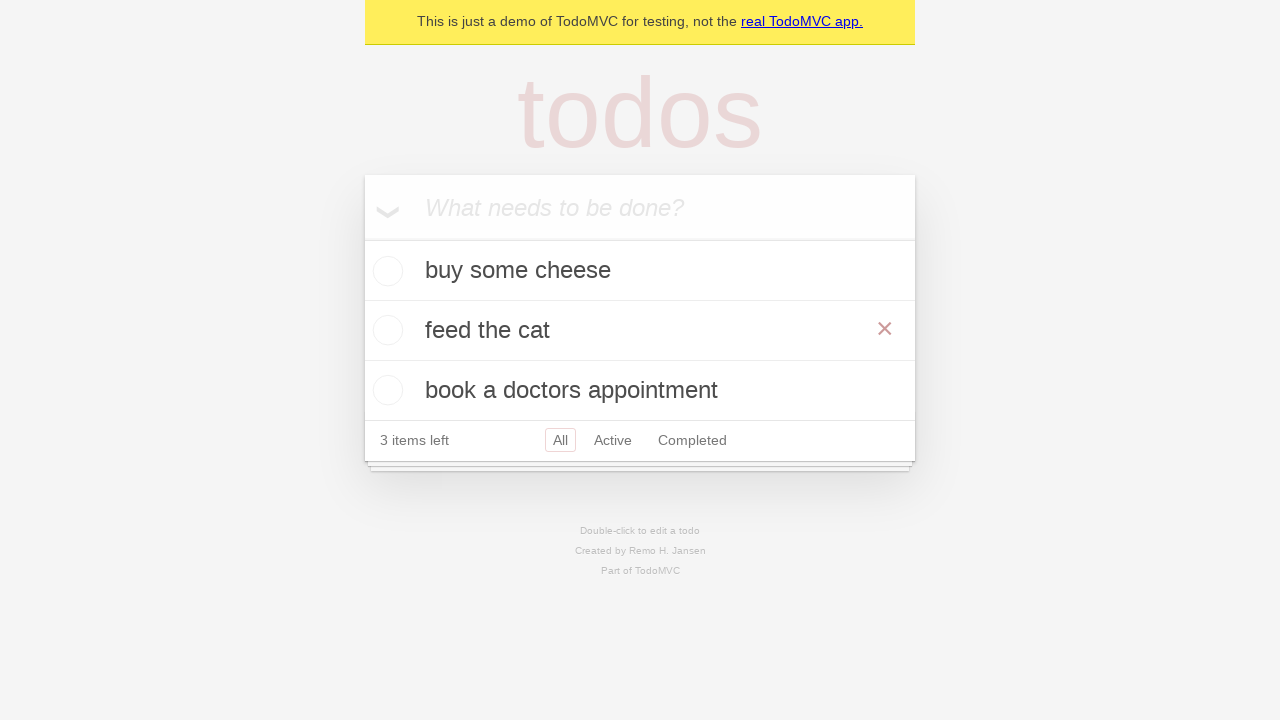

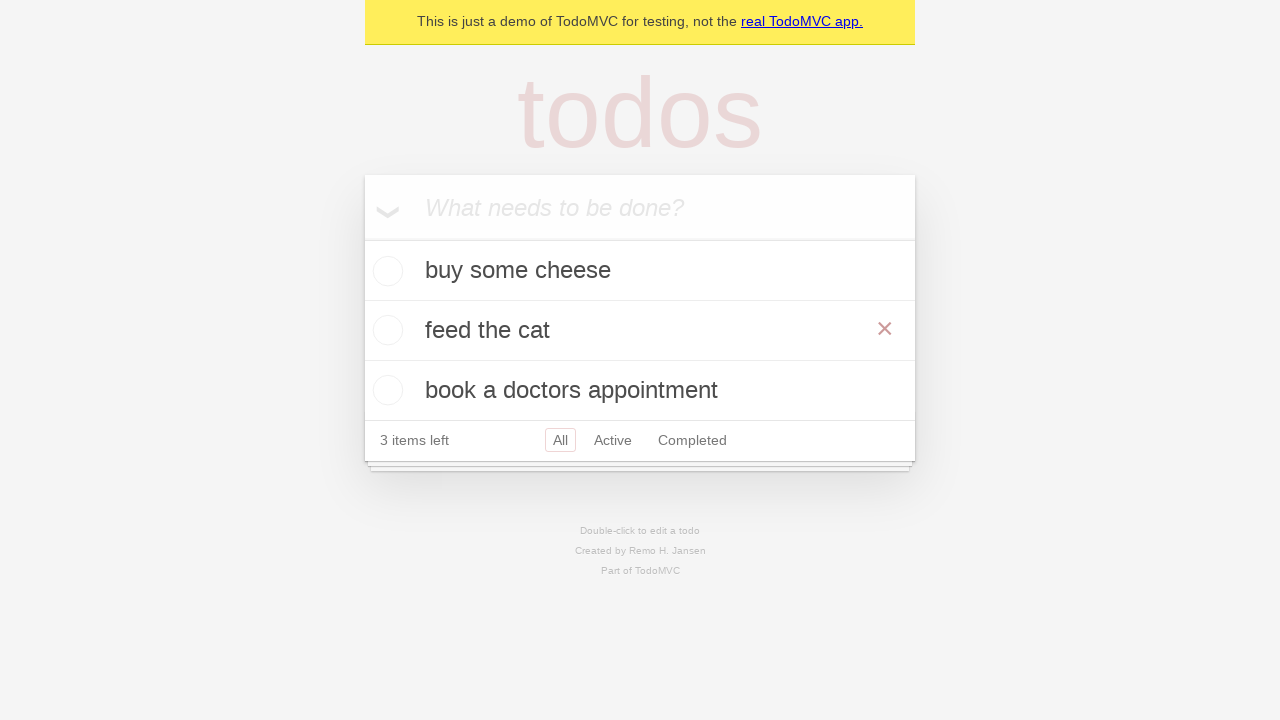